Navigates to Eventbrite's music and performances events page for Dublin, Ireland

Starting URL: https://www.eventbrite.com/d/ireland--dublin/music--performances/

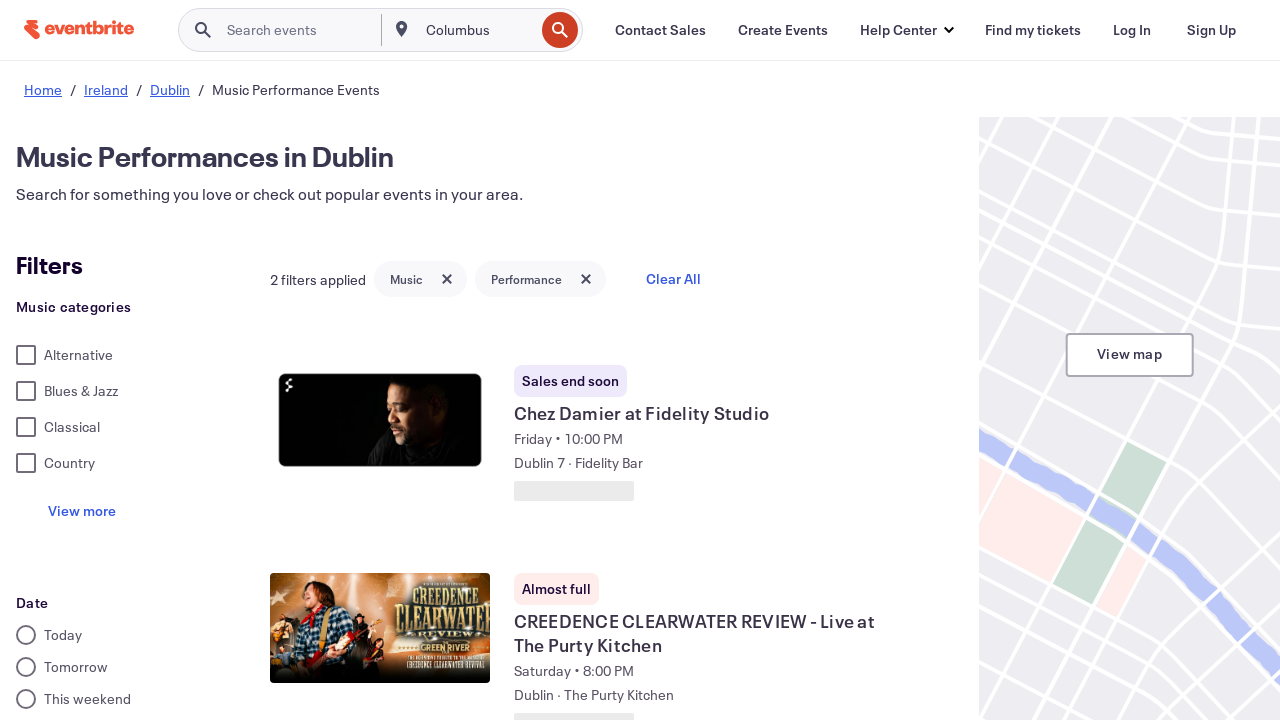

Waited for Eventbrite music and performances events page for Dublin, Ireland to load
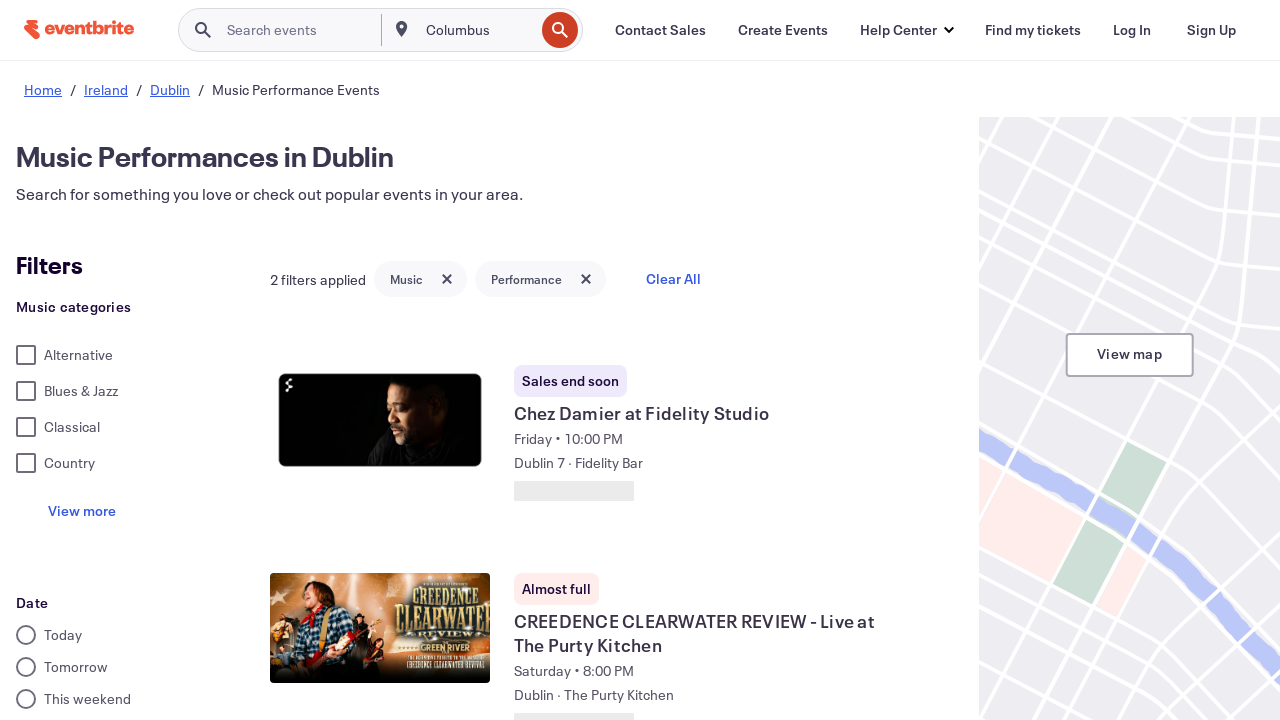

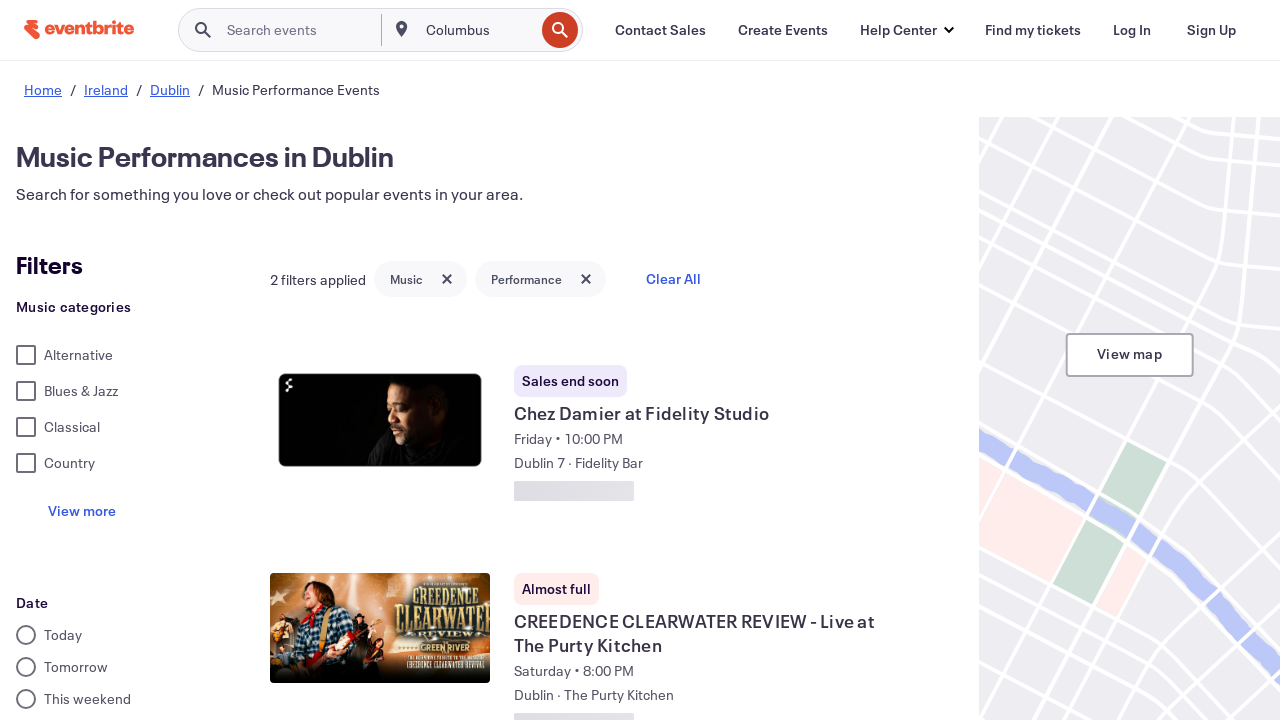